Navigates to TestLeaf website and takes a screenshot for visual comparison testing

Starting URL: https://www.testleaf.com/

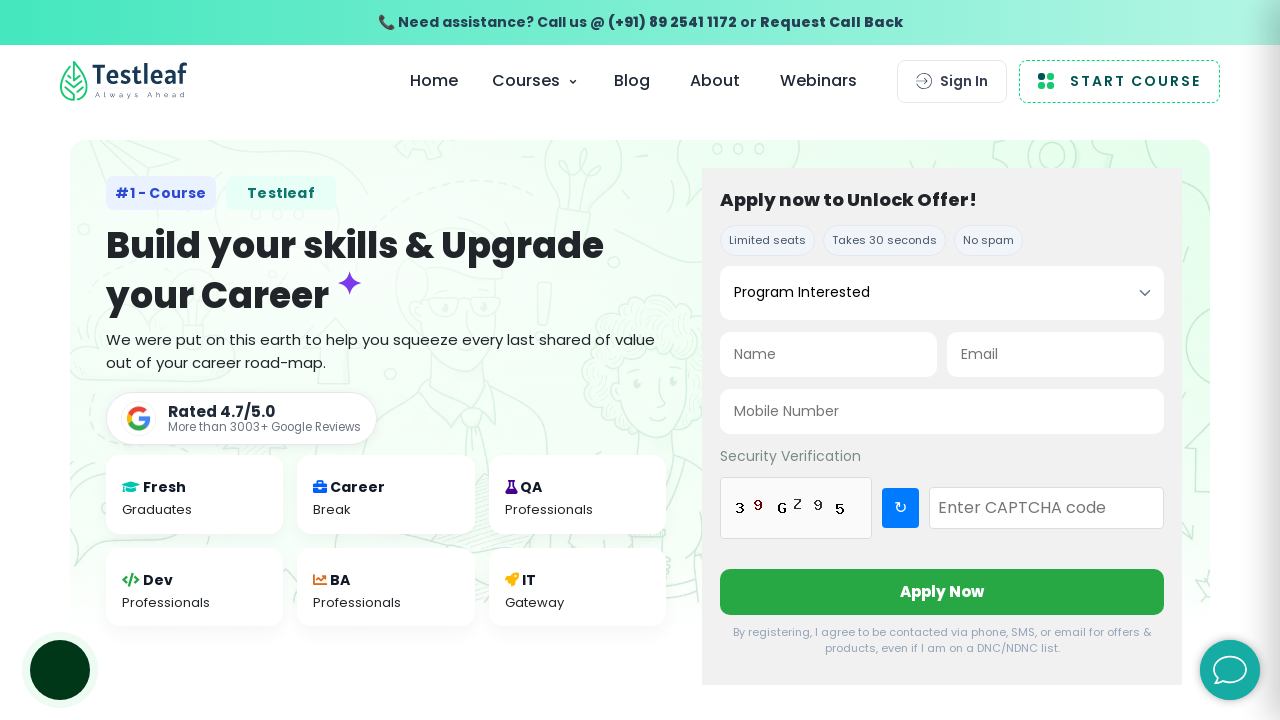

Navigated to TestLeaf website and waited for network idle
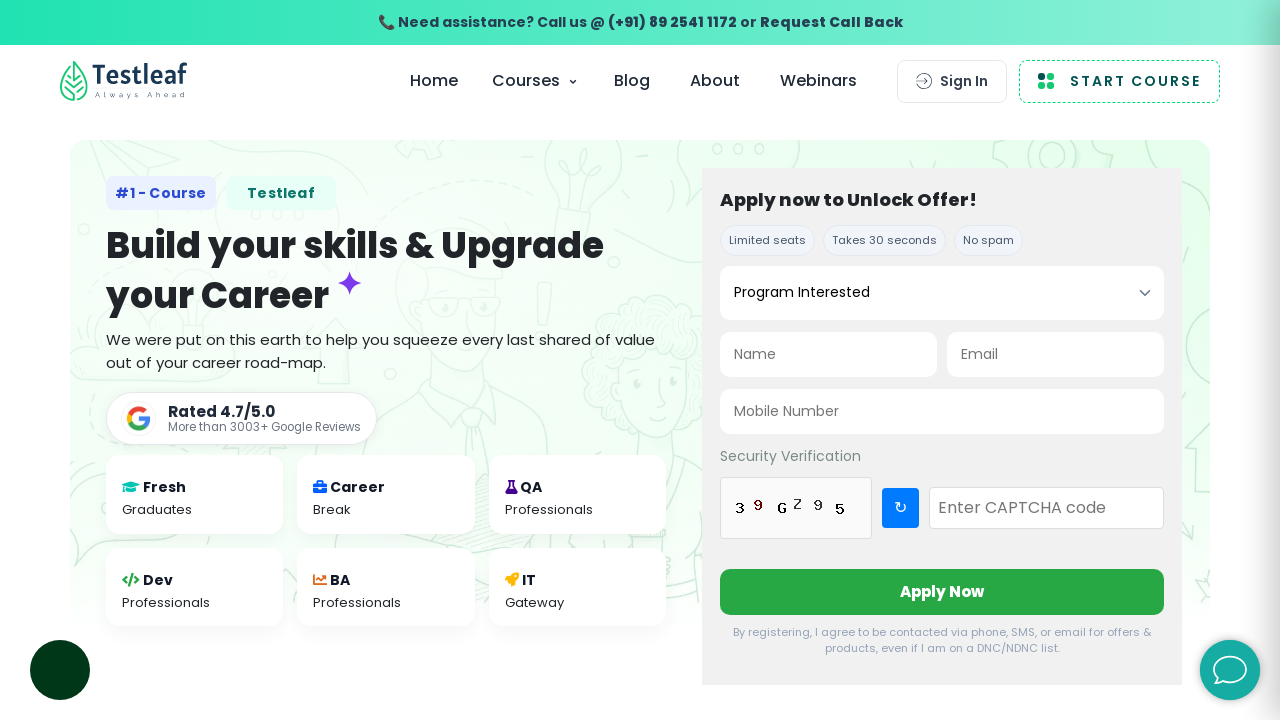

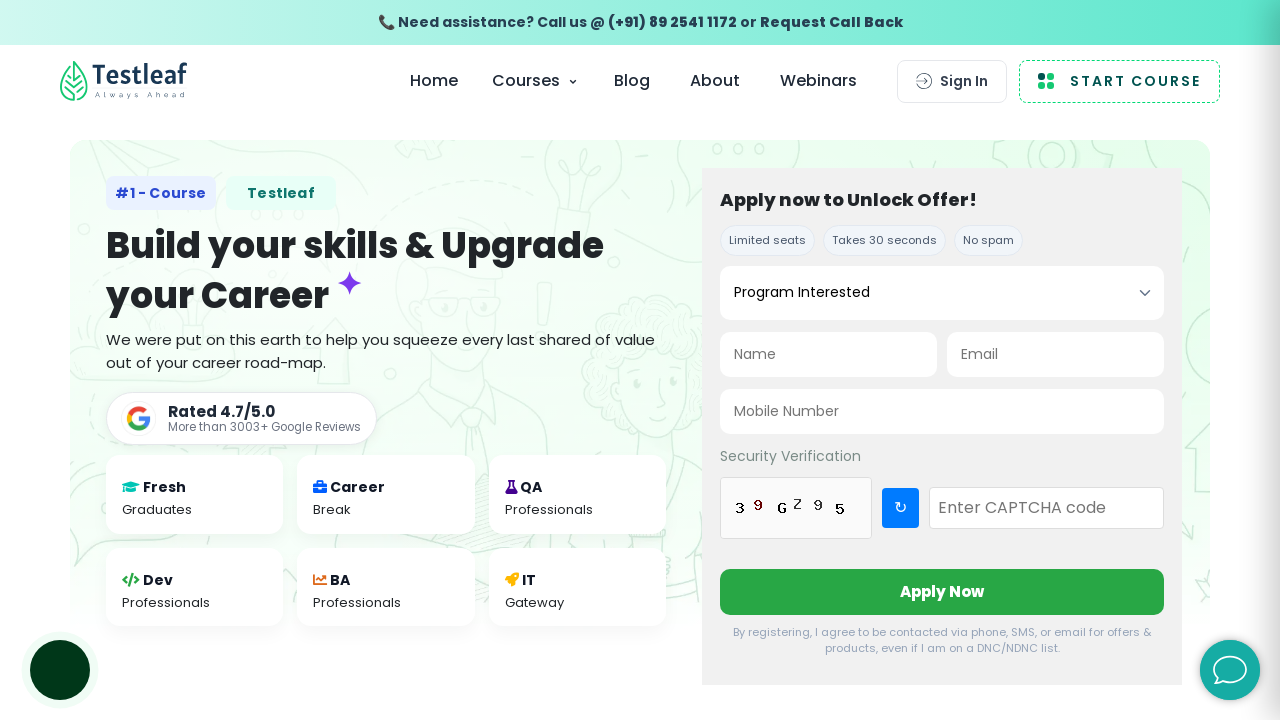